Navigates to a test automation practice website and maximizes the browser window

Starting URL: https://testautomationpractice.blogspot.com

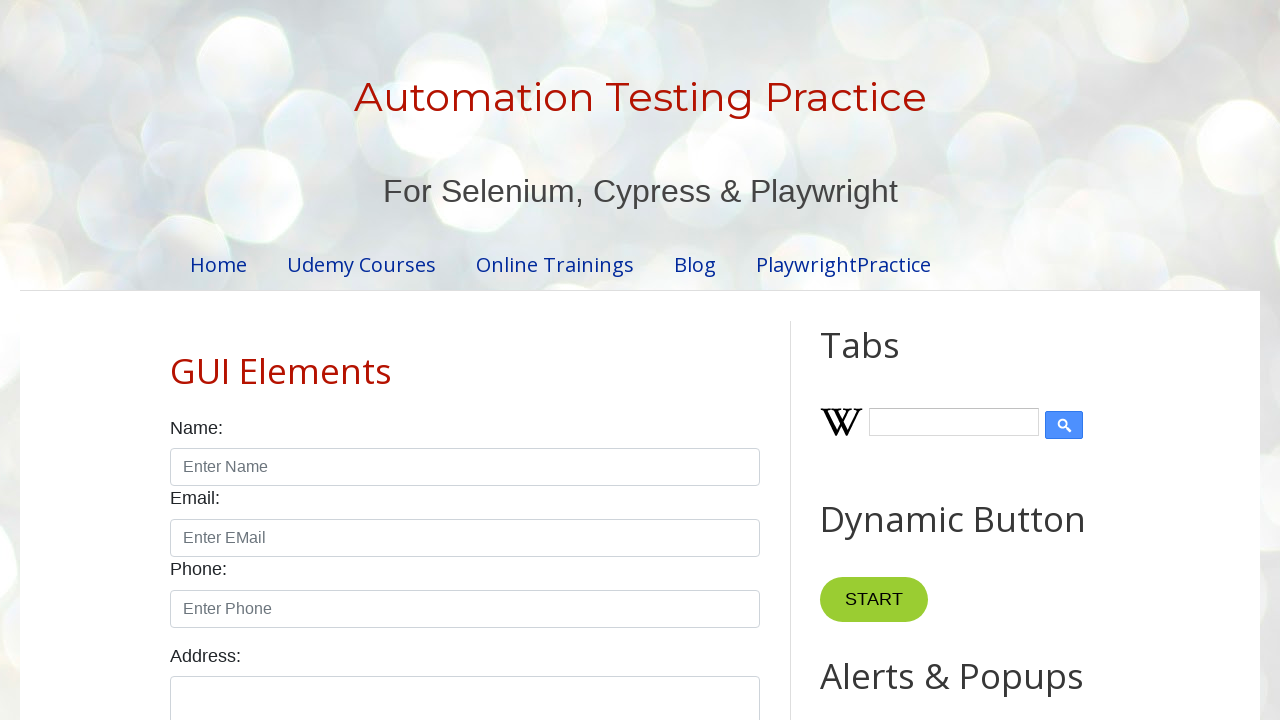

Navigated to test automation practice website
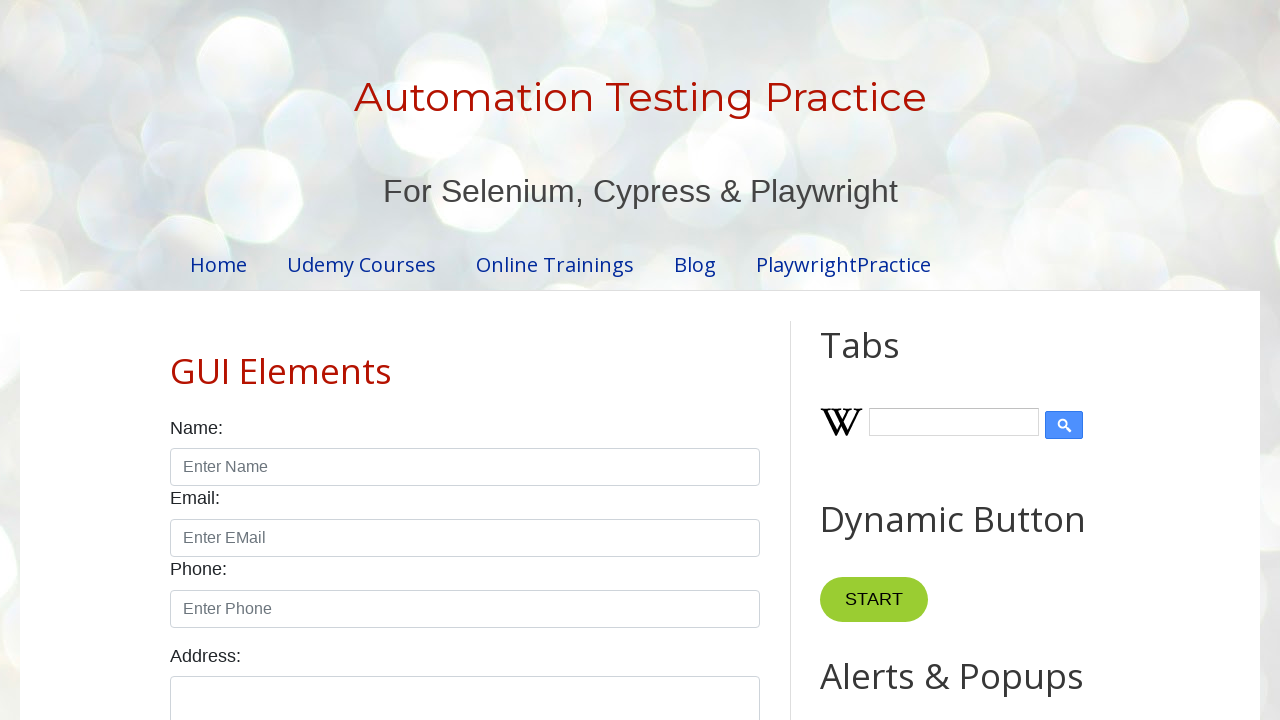

Maximized browser window
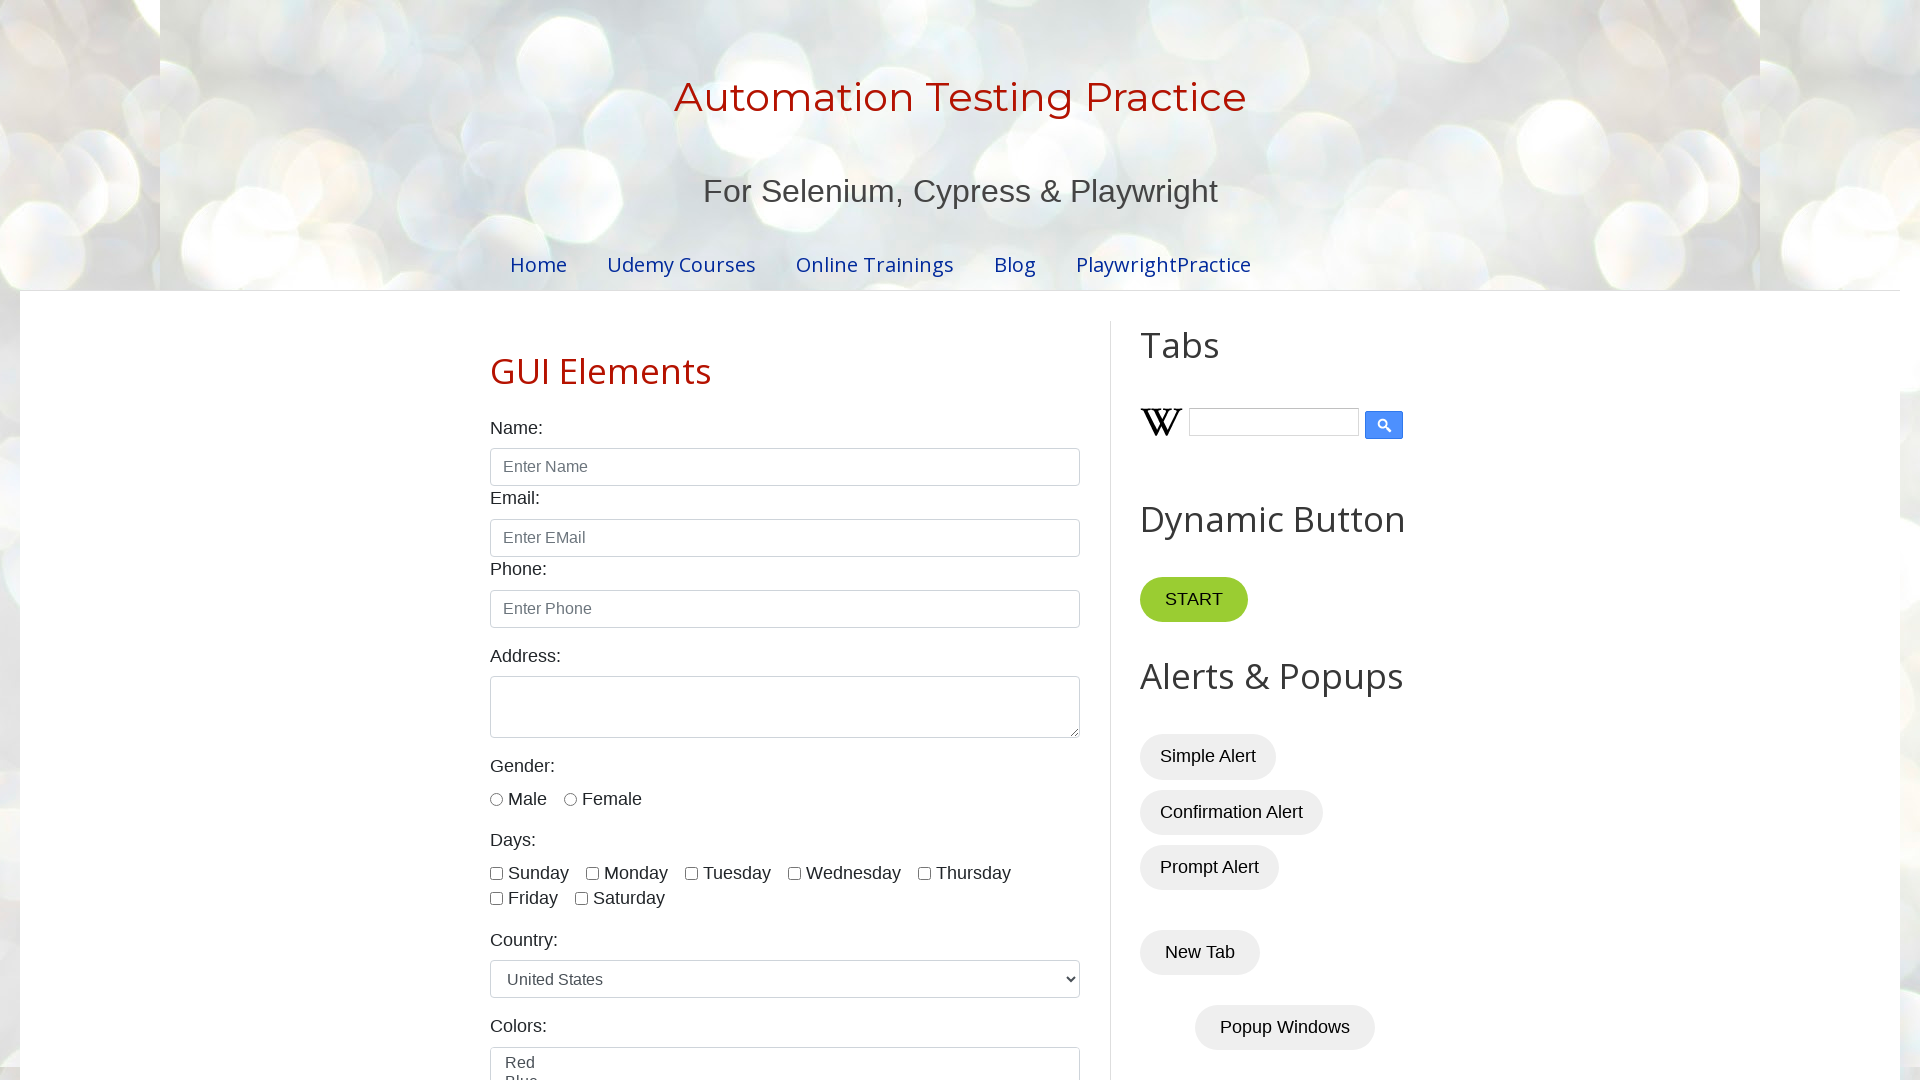

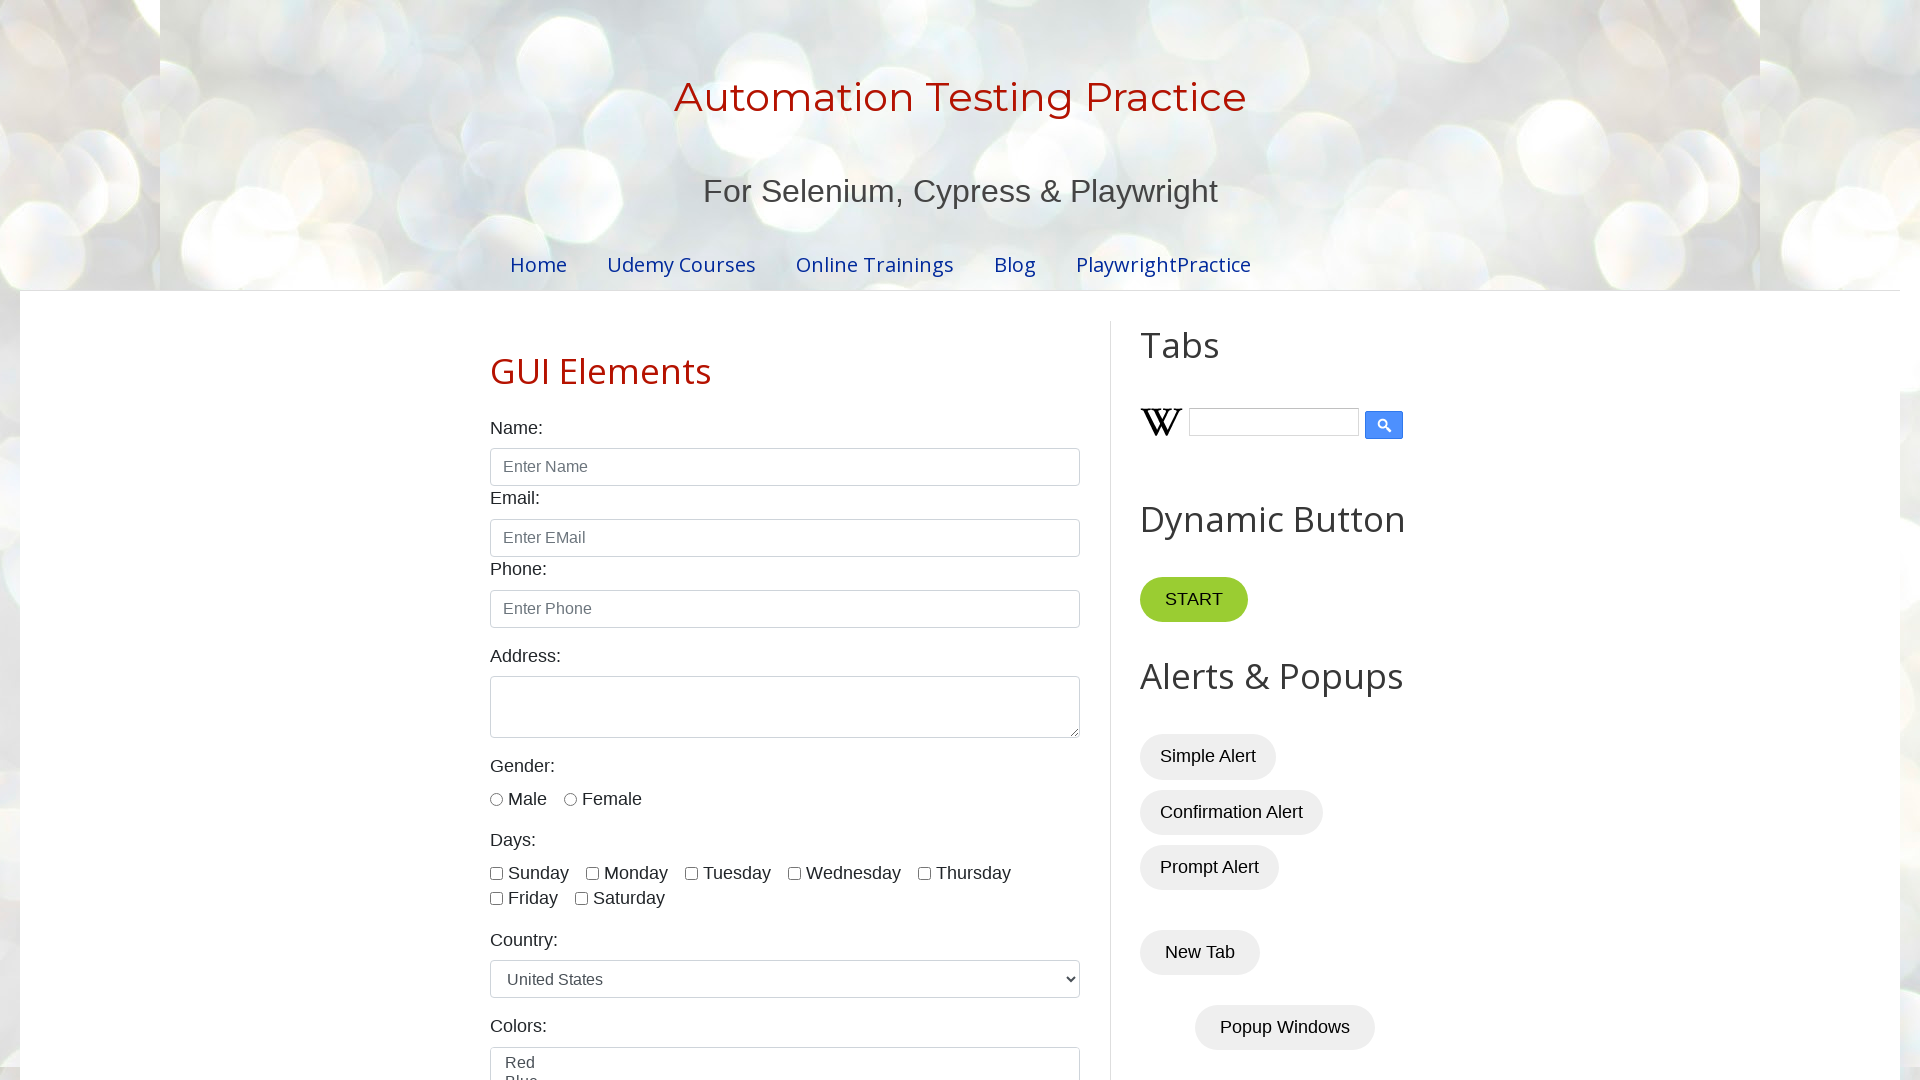